Navigates to carbon.now.sh with synthwave-84 theme and pre-filled code, then clicks the Export button to generate a code snippet image

Starting URL: https://carbon.now.sh/?bg=rgba(249%2C237%2C212%2C0)&t=synthwave-84&wt=none&l=application%2Fjson&ds=true&dsyoff=20px&dsblur=0px&wc=true&wa=true&pv=56px&ph=0px&ln=false&fl=1&fm=IBM%20Plex%20Mono&fs=14.5px&lh=153%25&si=false&es=4x&wm=false&code=console.log(%22Hello%20World%22)

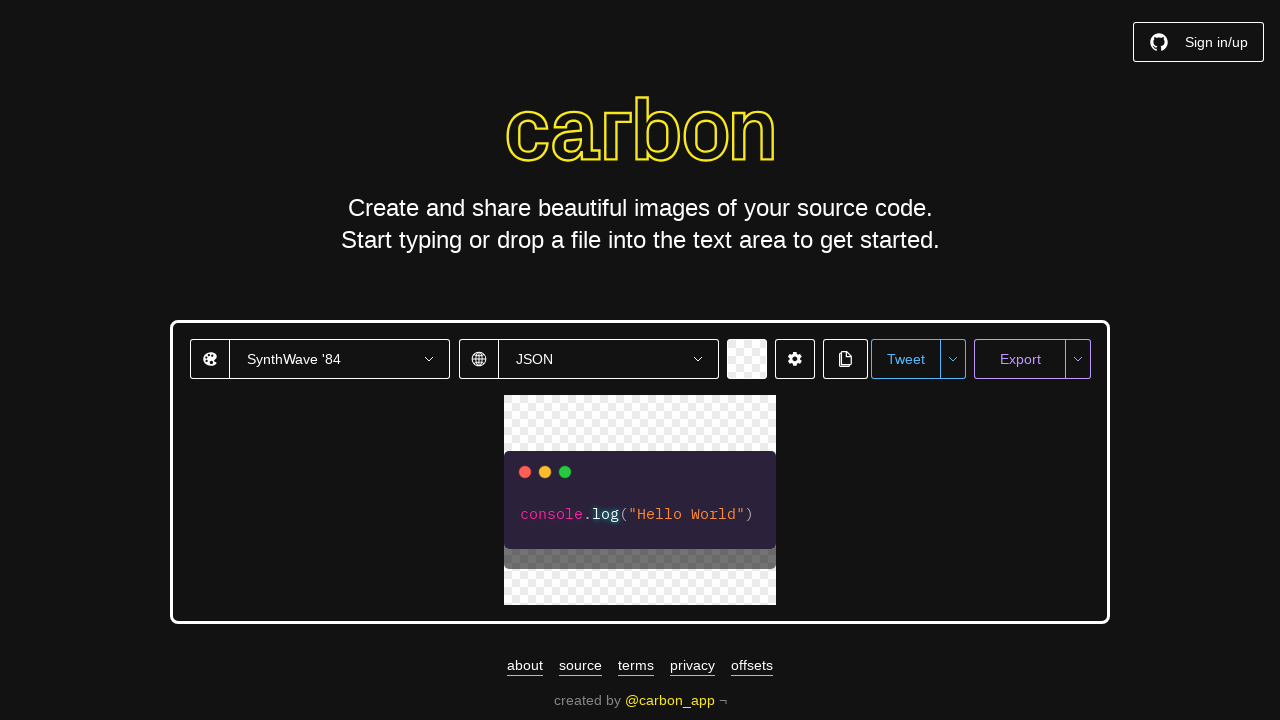

Waited for Export button to be visible on carbon.now.sh
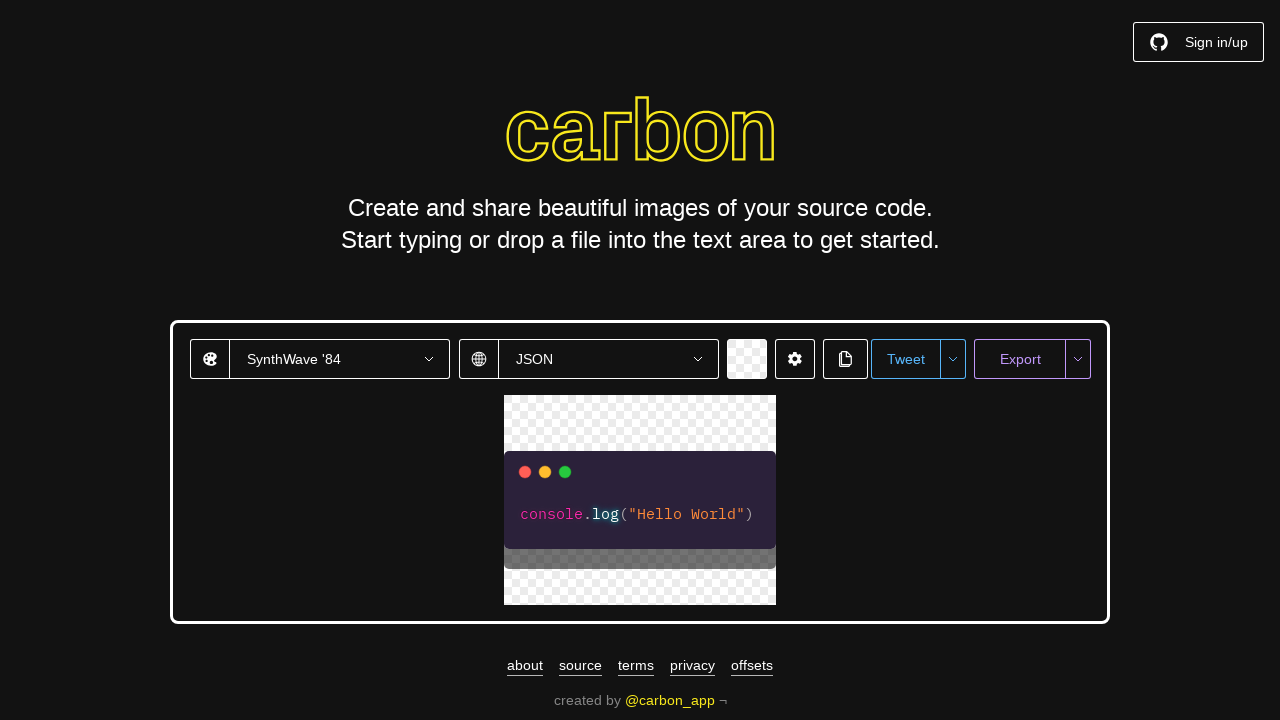

Clicked Export button to generate code snippet image at (1020, 359) on xpath=//button[contains(text(),'Export')]
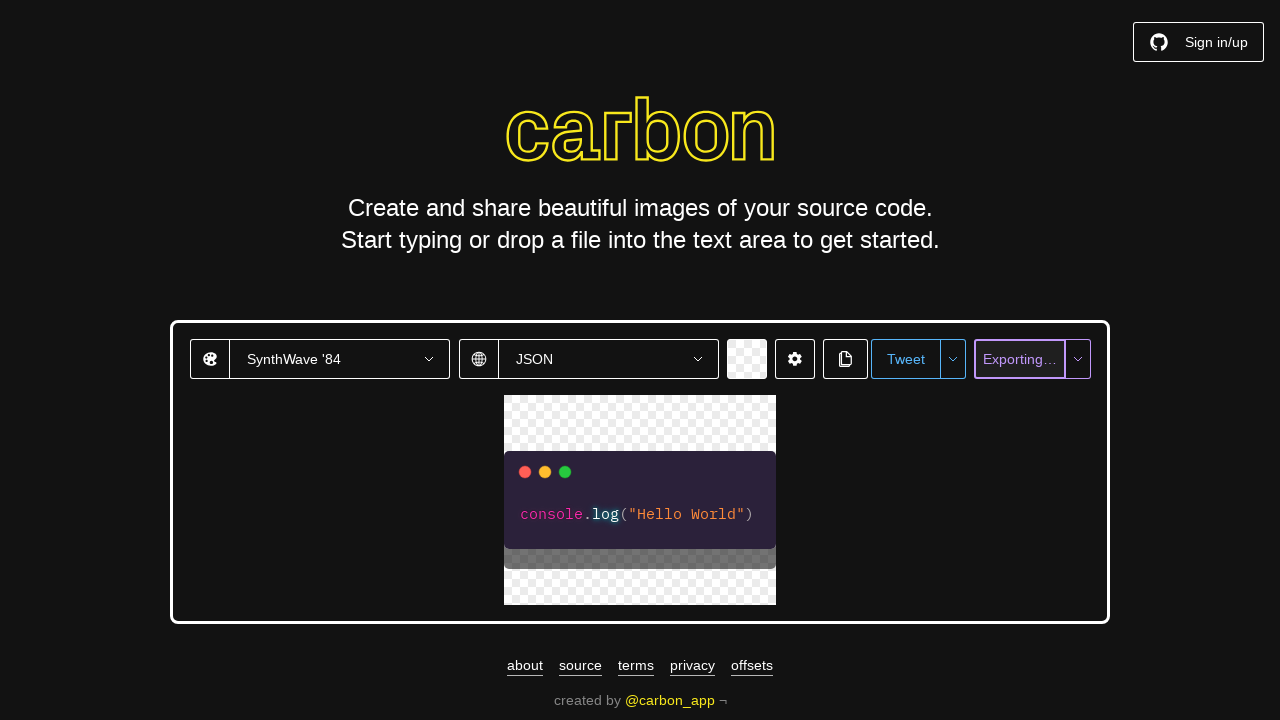

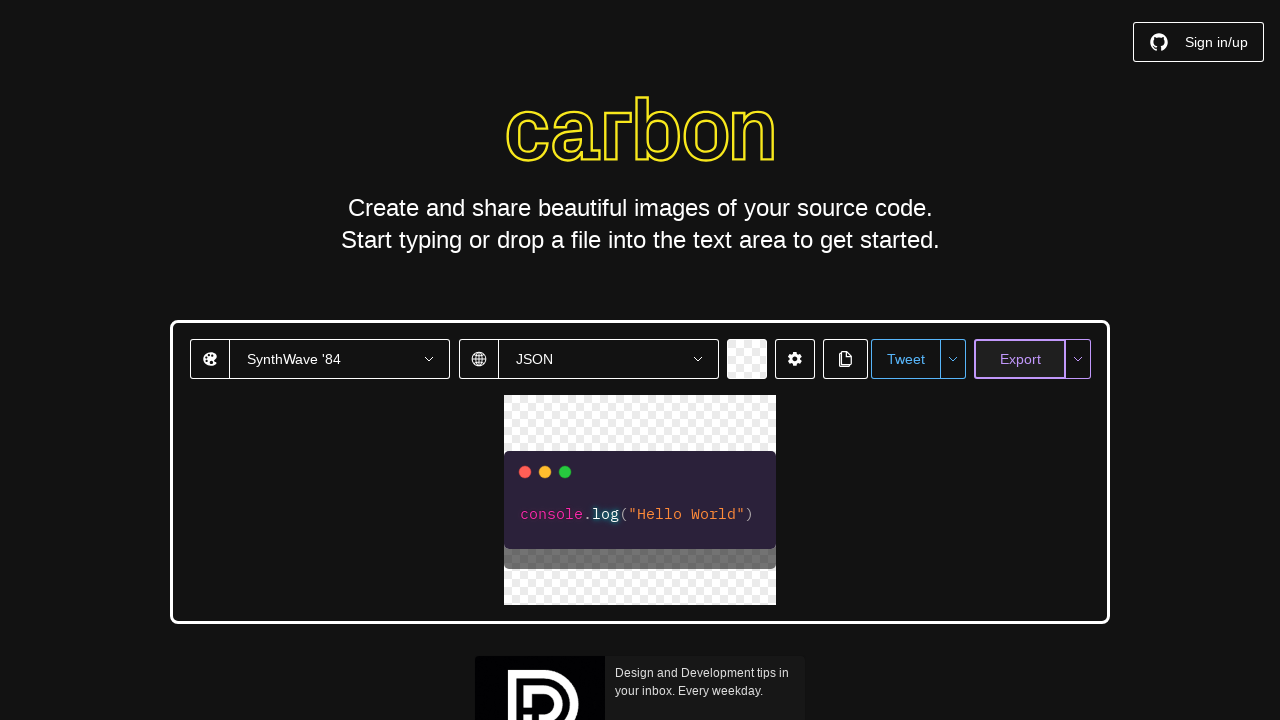